Tests alert prompt functionality by triggering a prompt alert, entering text, and accepting it

Starting URL: https://www.hyrtutorials.com/p/alertsdemo.html

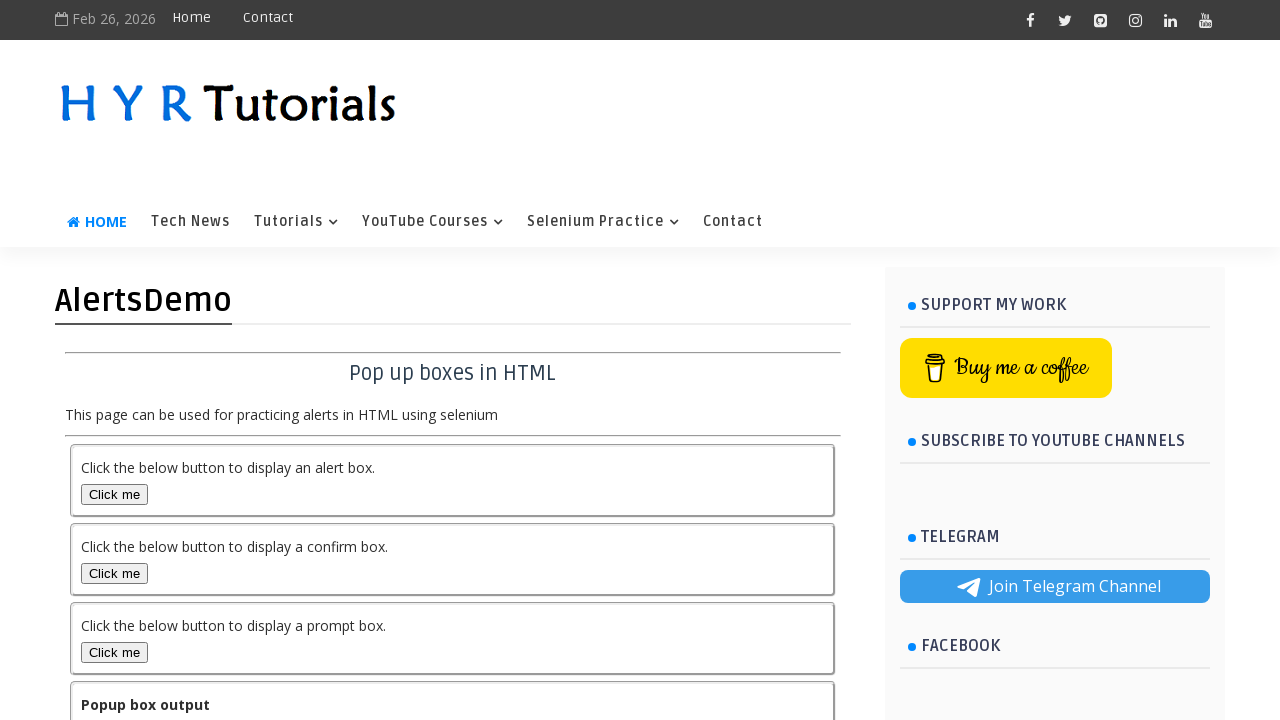

Clicked prompt box button to trigger alert at (114, 652) on #promptBox
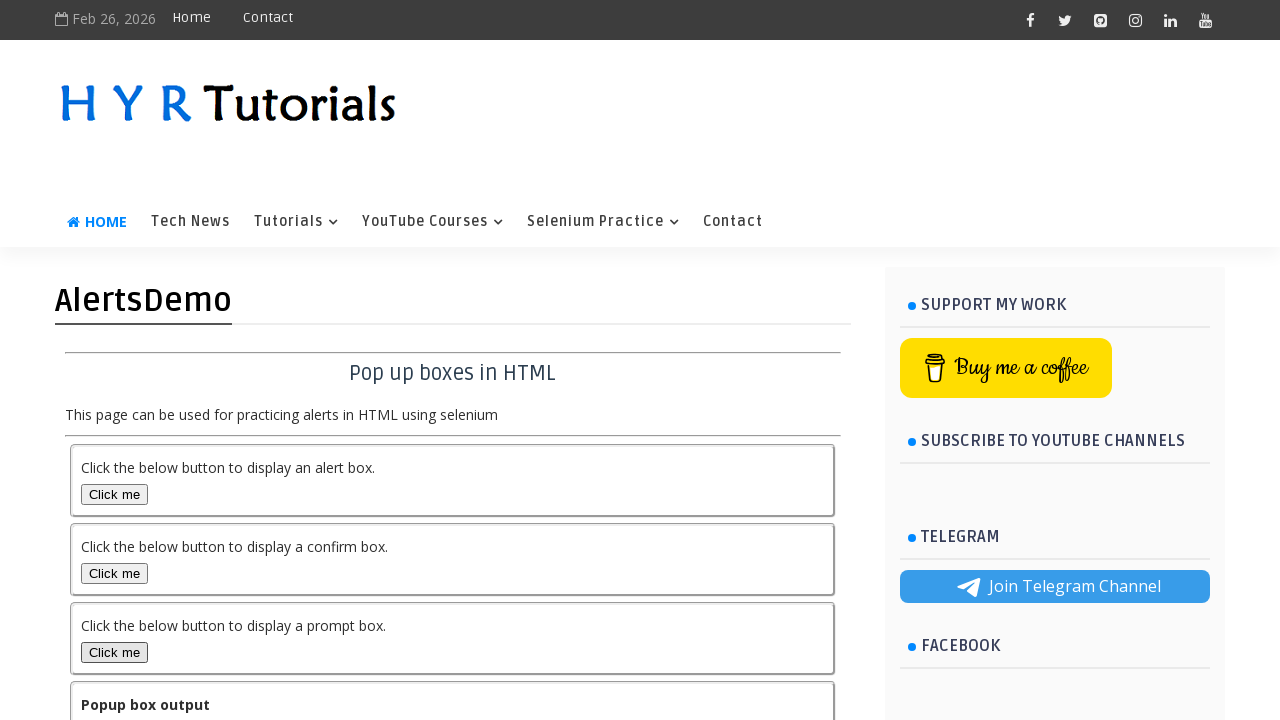

Set up dialog handler to accept prompt with 'Test User'
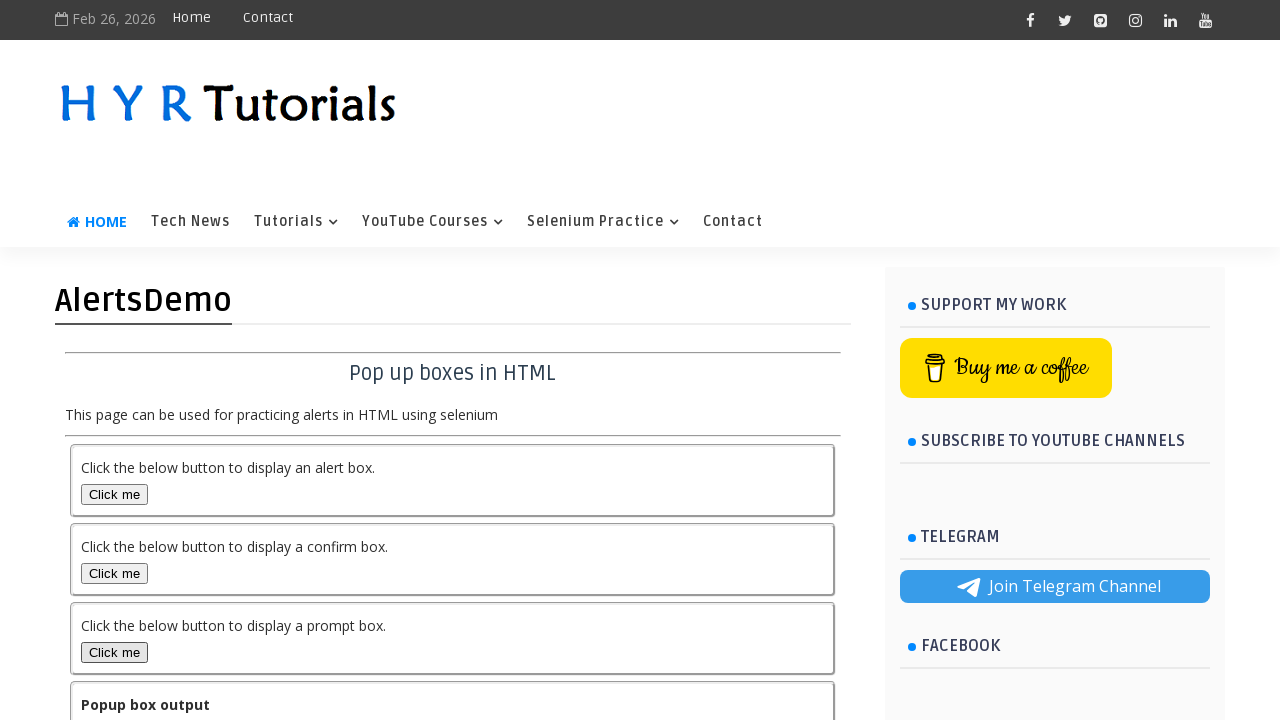

Waited for output element to be visible
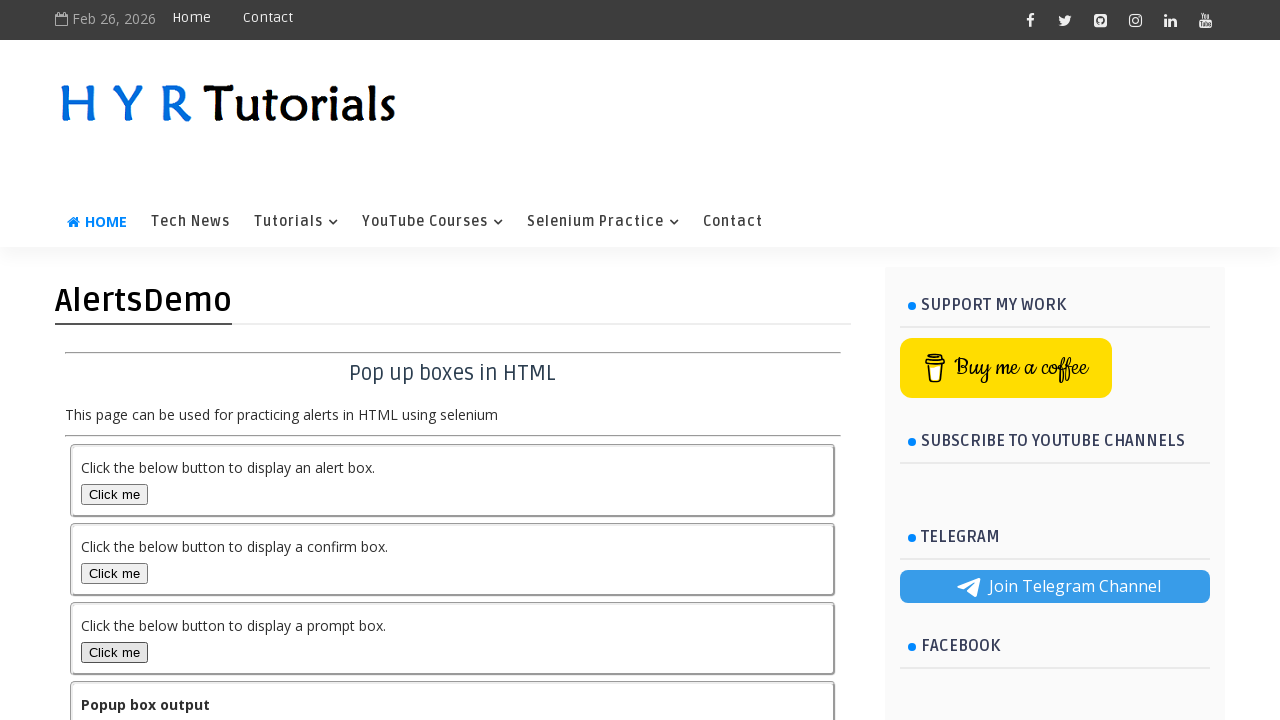

Retrieved output text: You pressed Cancel in prompt popup.
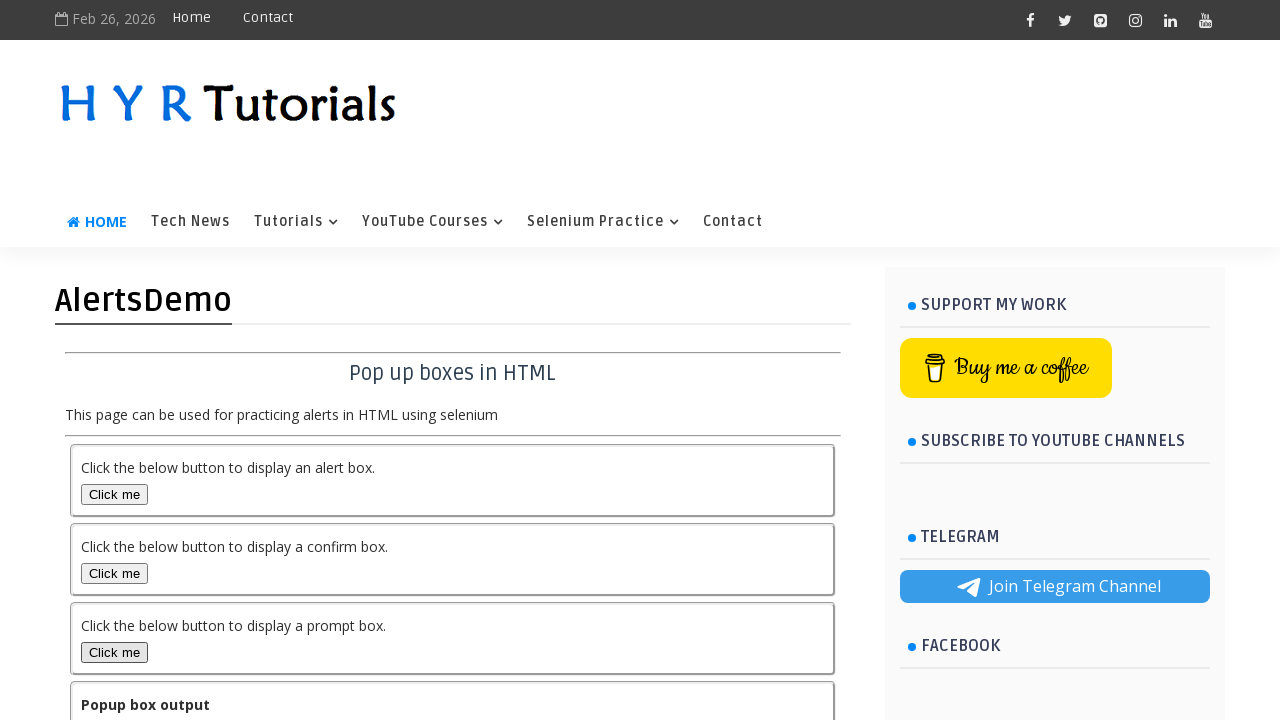

Printed output to console
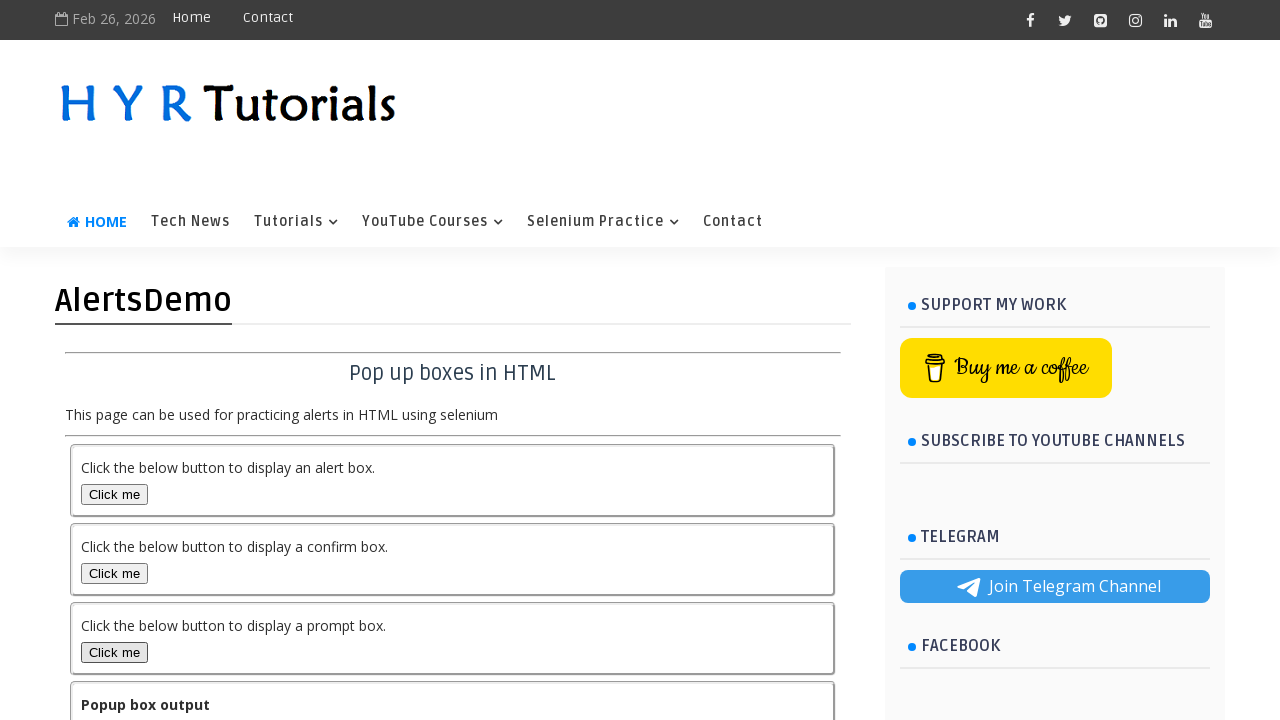

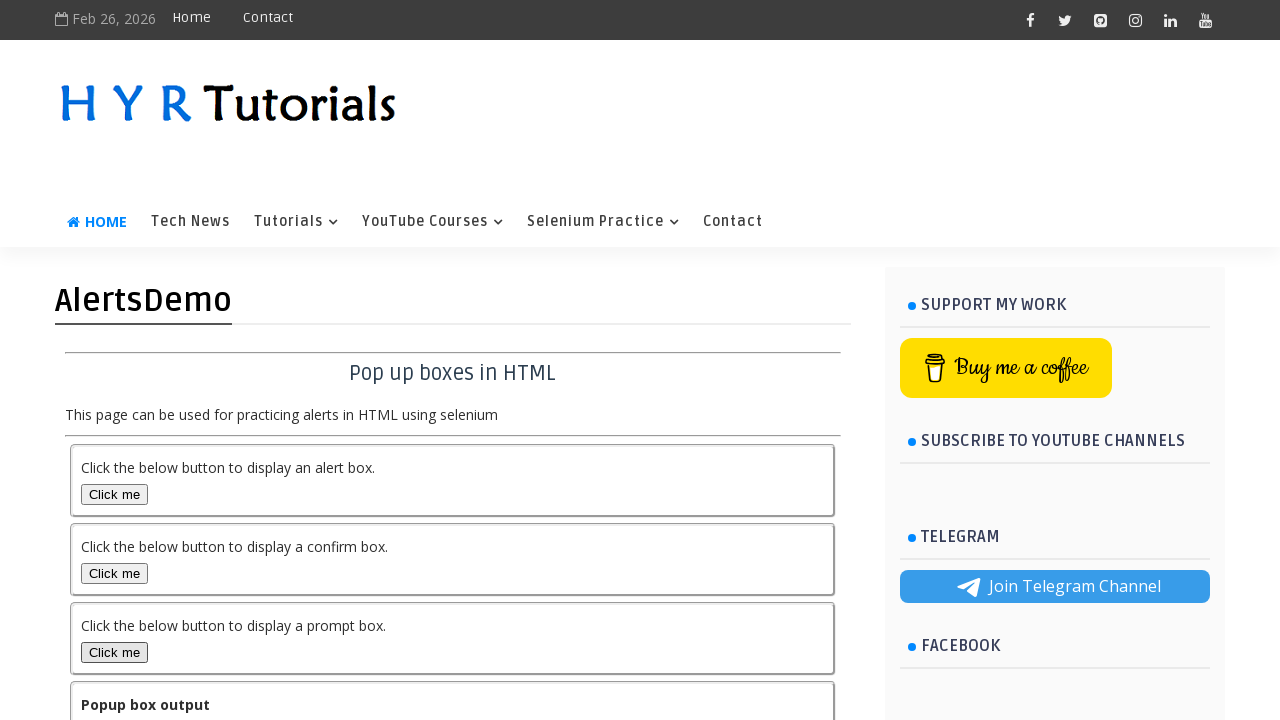